Tests the Add/Remove Elements page by adding three elements sequentially and verifying each element is added correctly

Starting URL: https://the-internet.herokuapp.com/

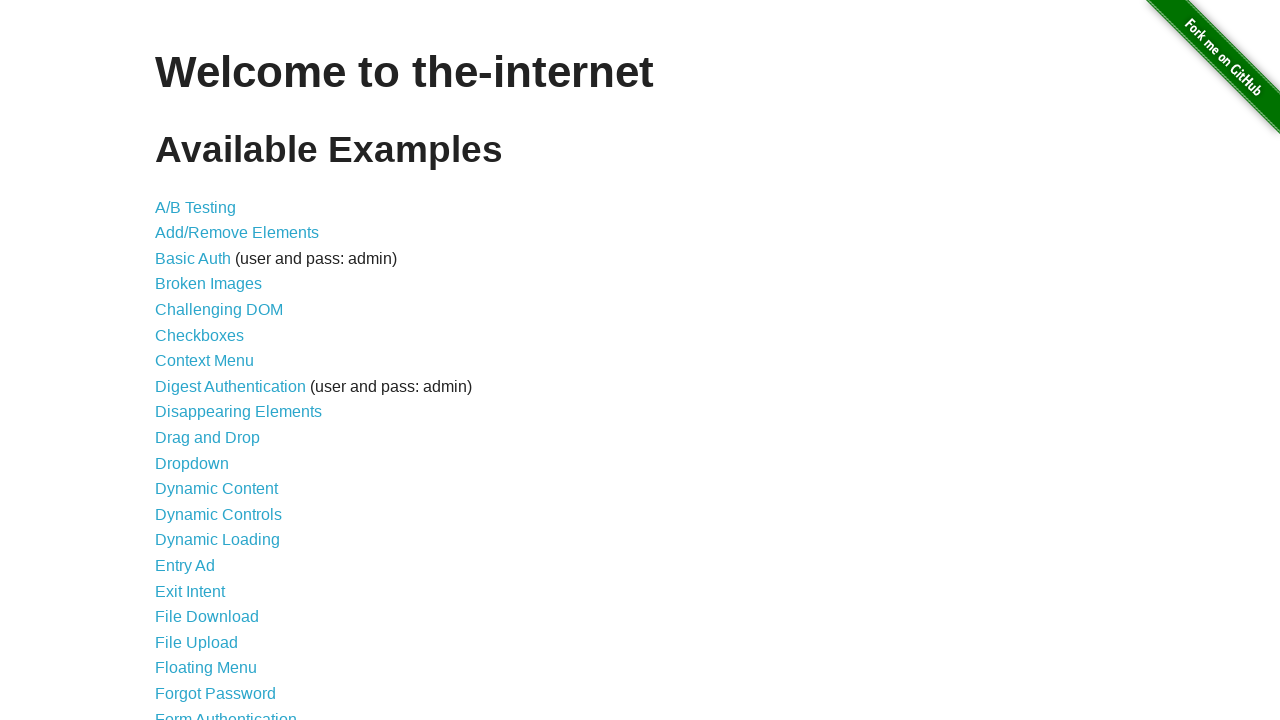

Clicked link to navigate to Add/Remove Elements page at (237, 233) on a[href='/add_remove_elements/']
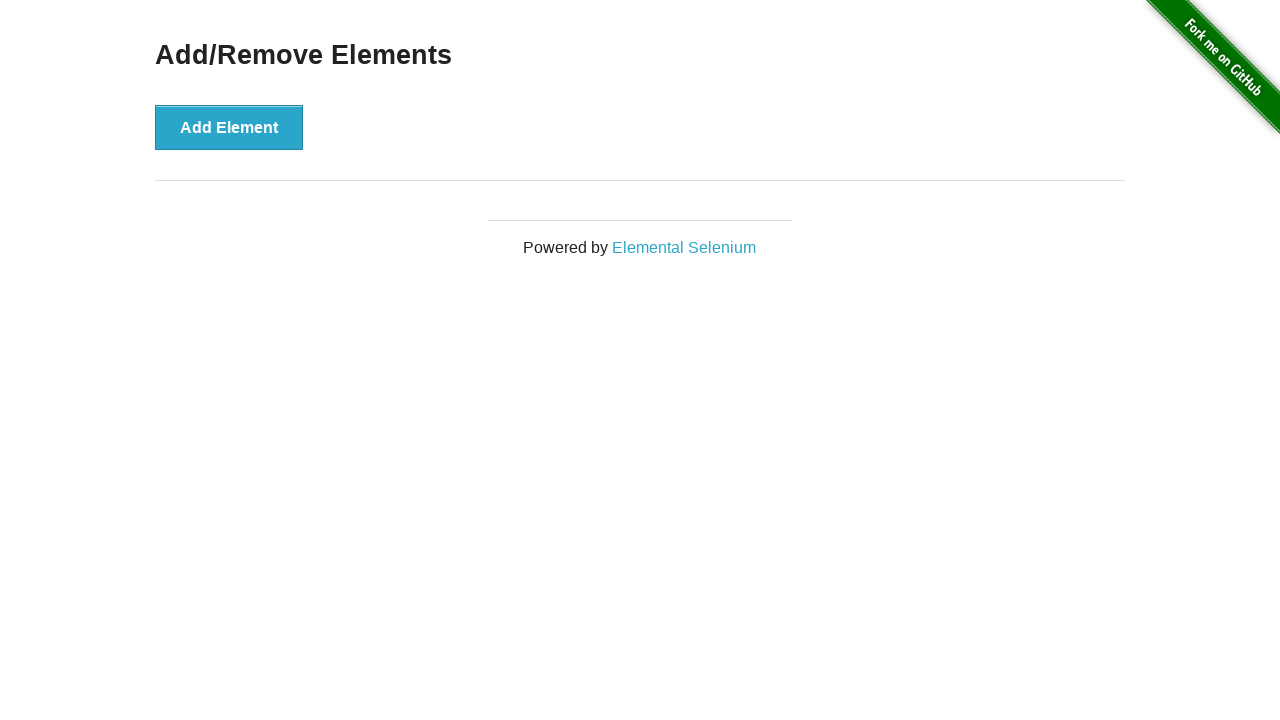

Add Element button became visible
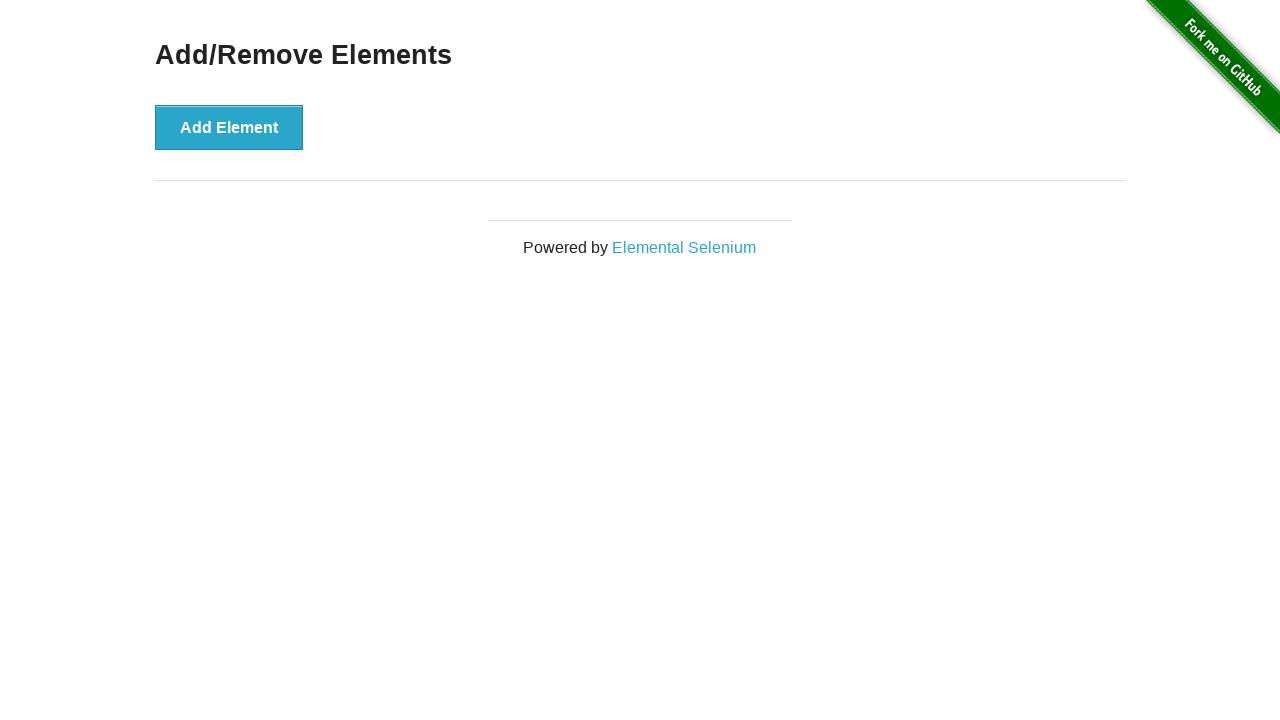

Clicked Add Element button to add first element at (229, 127) on button[onclick='addElement()']
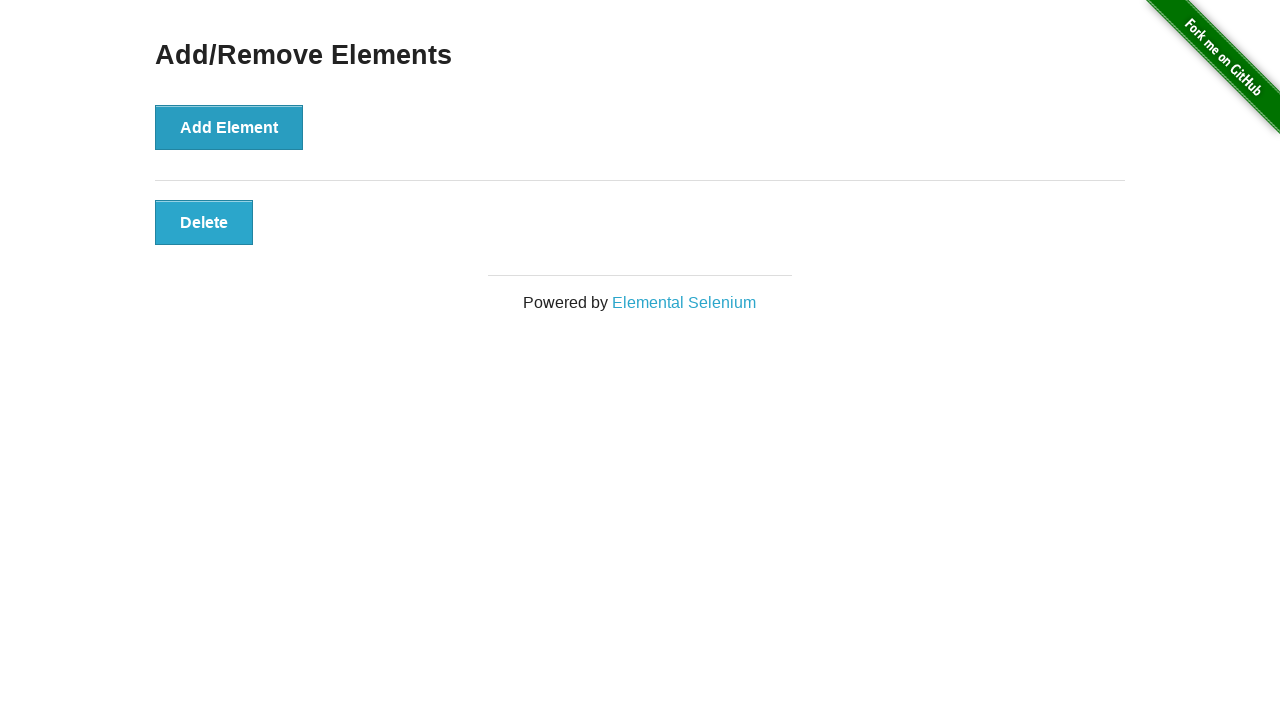

First element appeared in the elements container
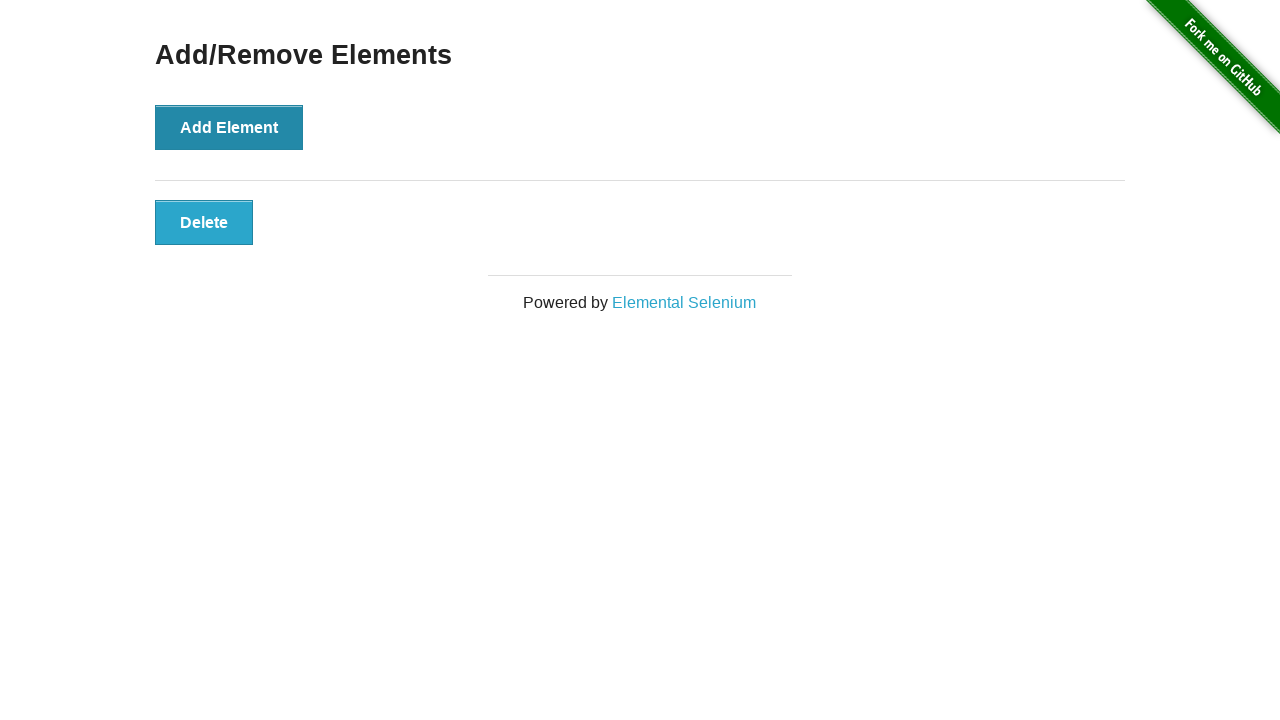

Verified that exactly 1 element has been added
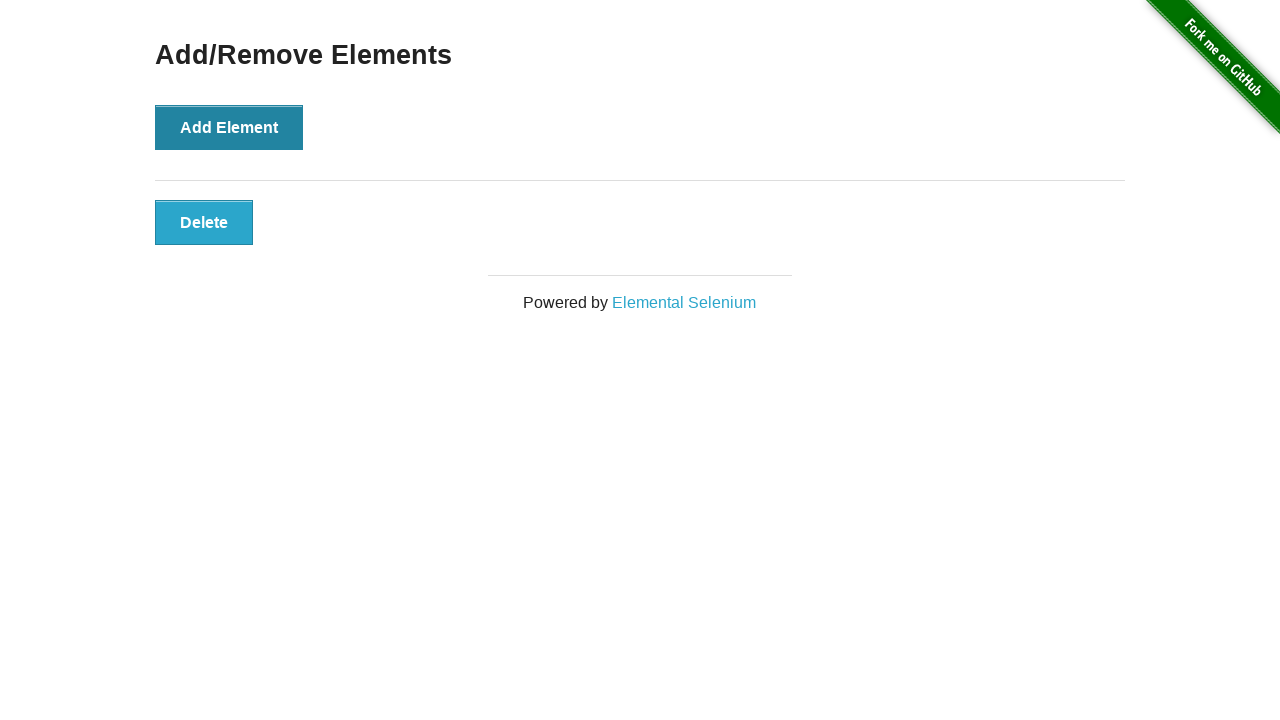

Clicked Add Element button to add second element at (229, 127) on button[onclick='addElement()']
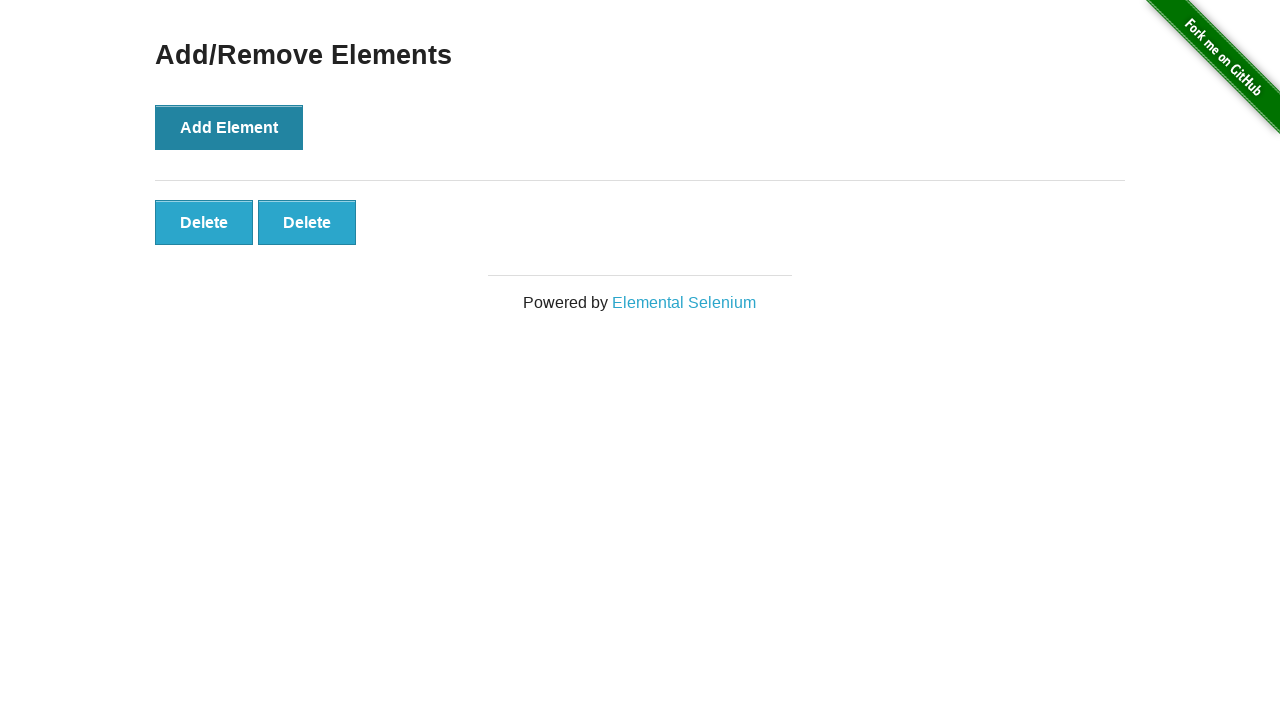

Verified that exactly 2 elements have been added
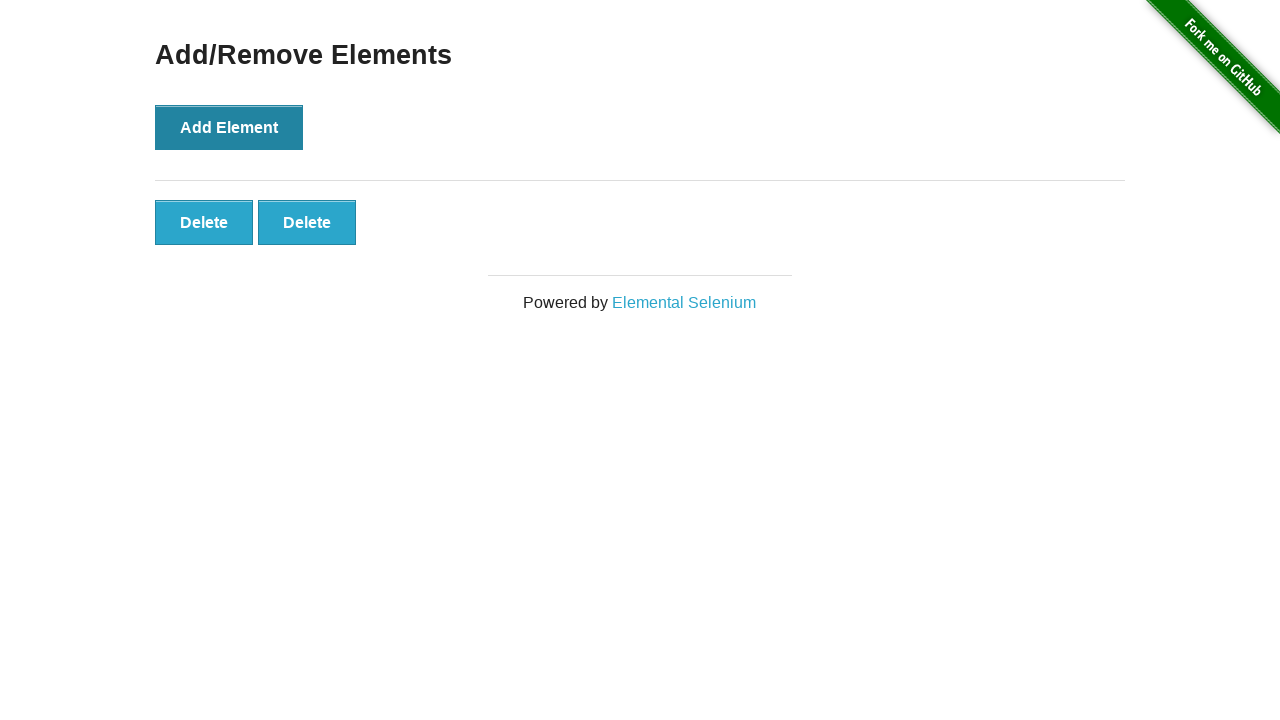

Clicked Add Element button to add third element at (229, 127) on button[onclick='addElement()']
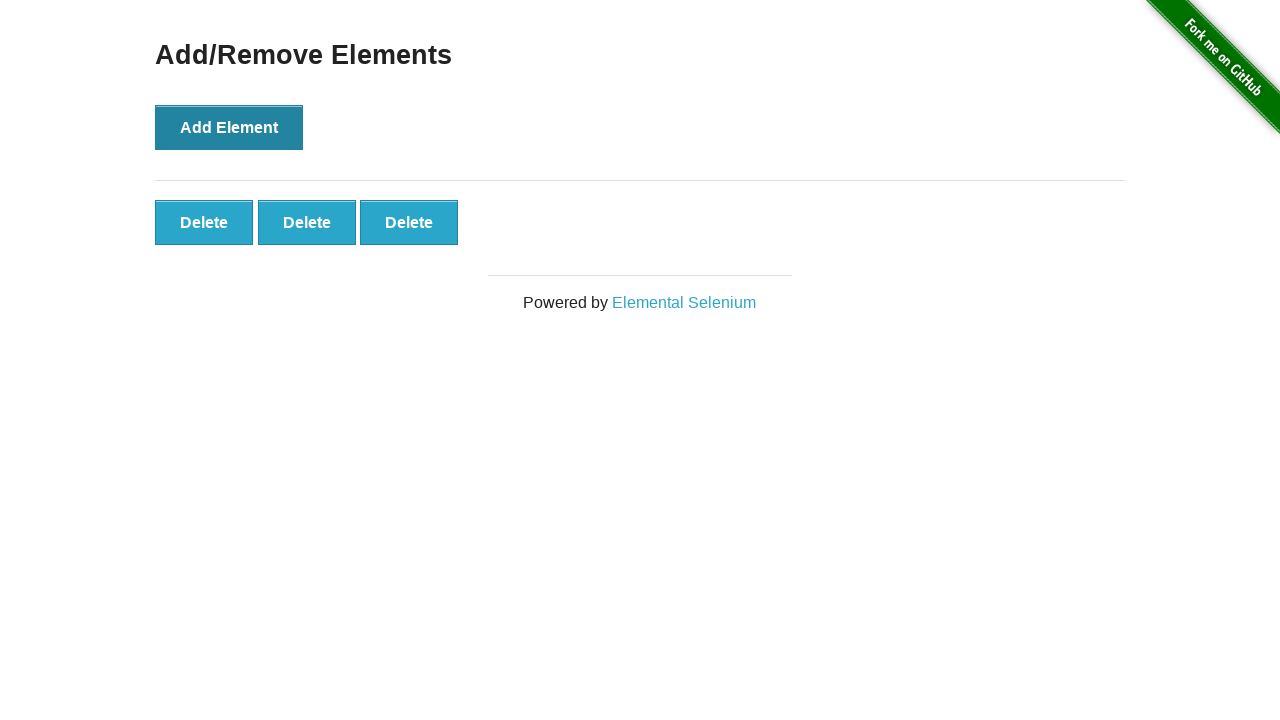

Verified that exactly 3 elements have been added
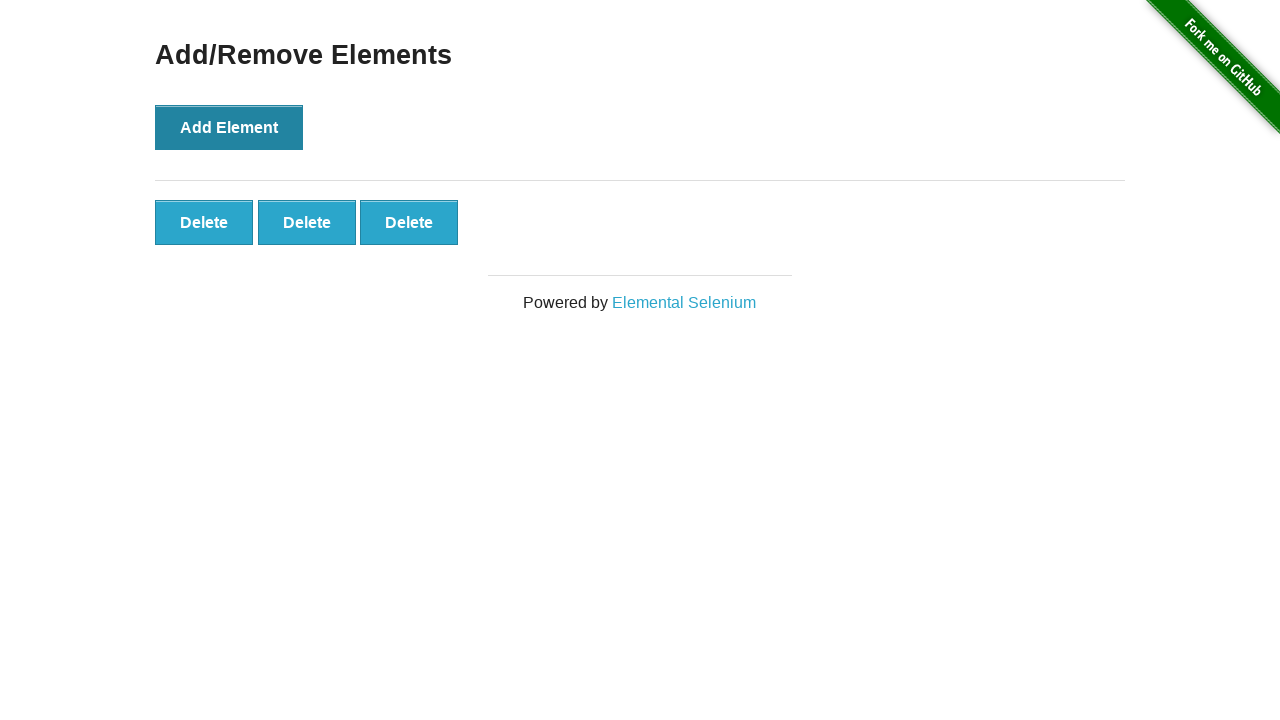

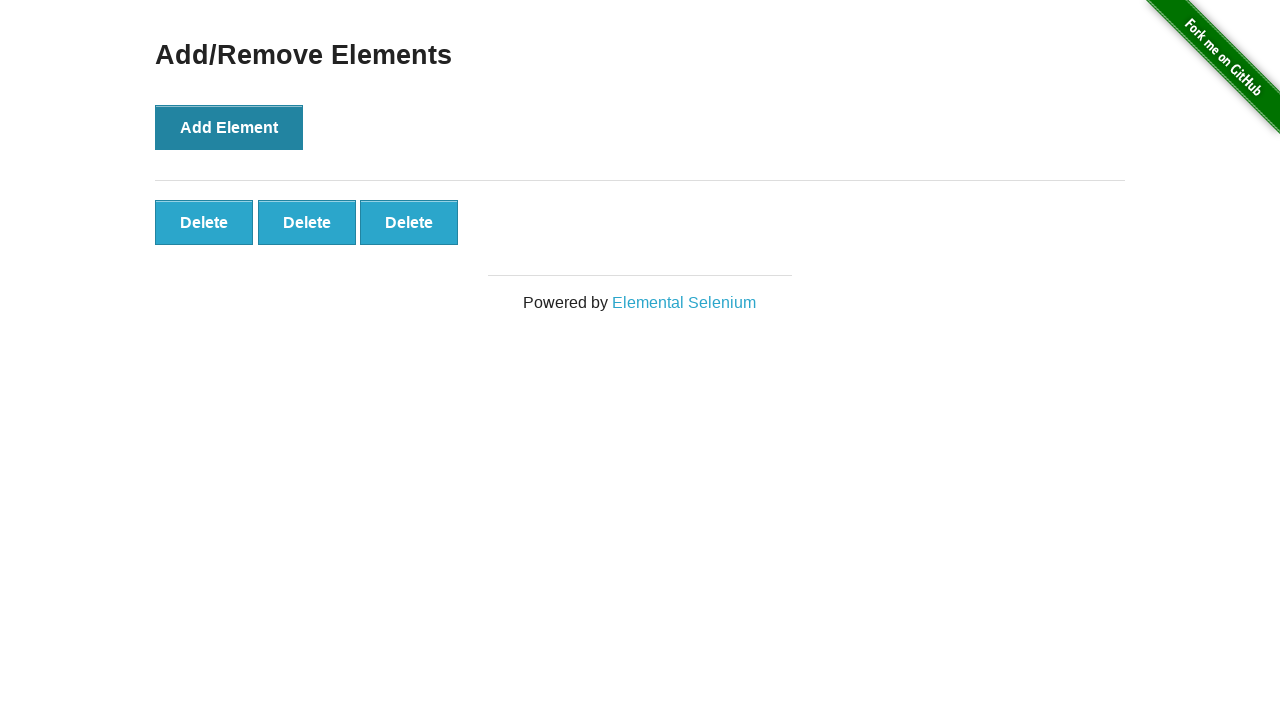